Tests browser navigation features including forward, back, and refresh on the Izaan School website

Starting URL: https://www.izaanschool.com/

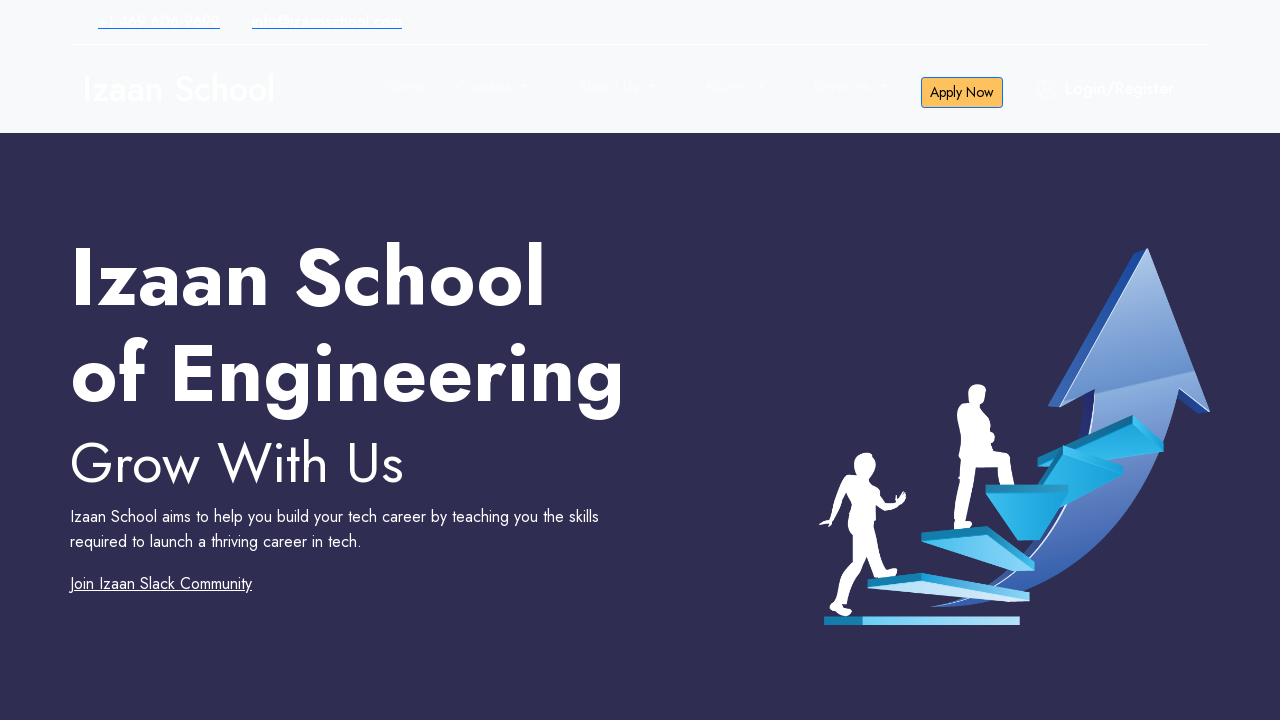

Navigated to Izaan School apply page
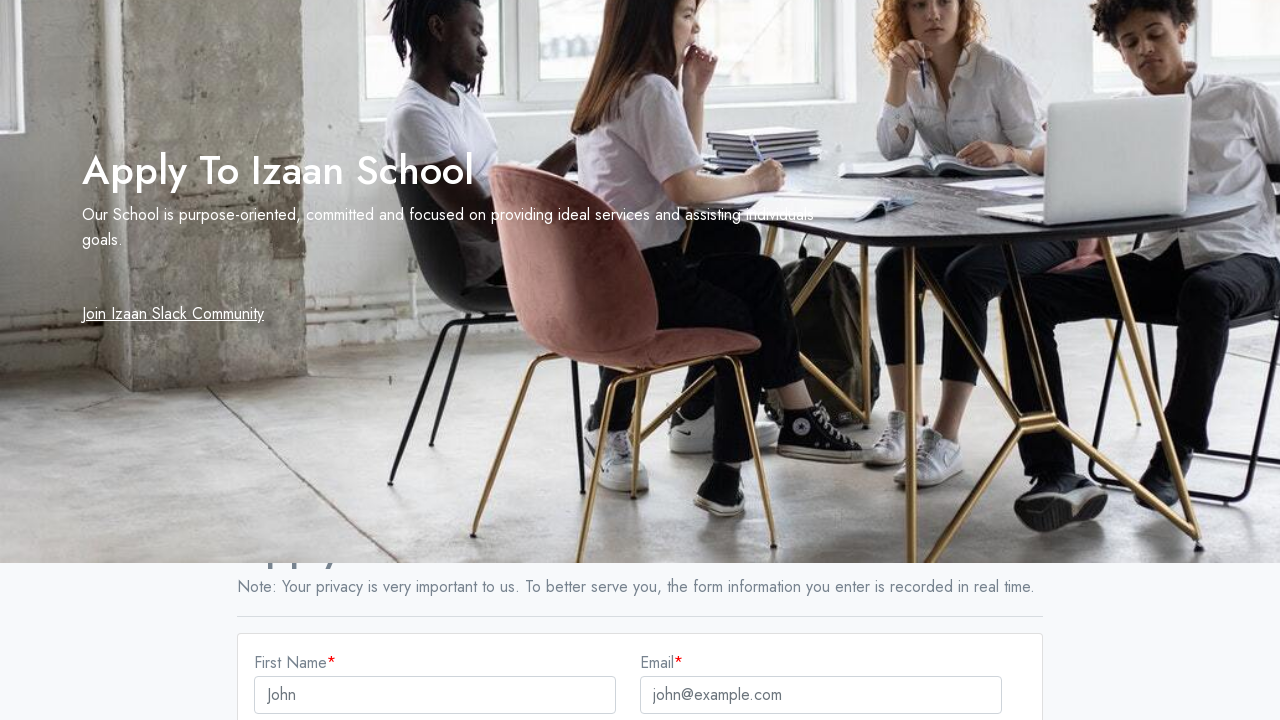

Navigated to Izaan School main page
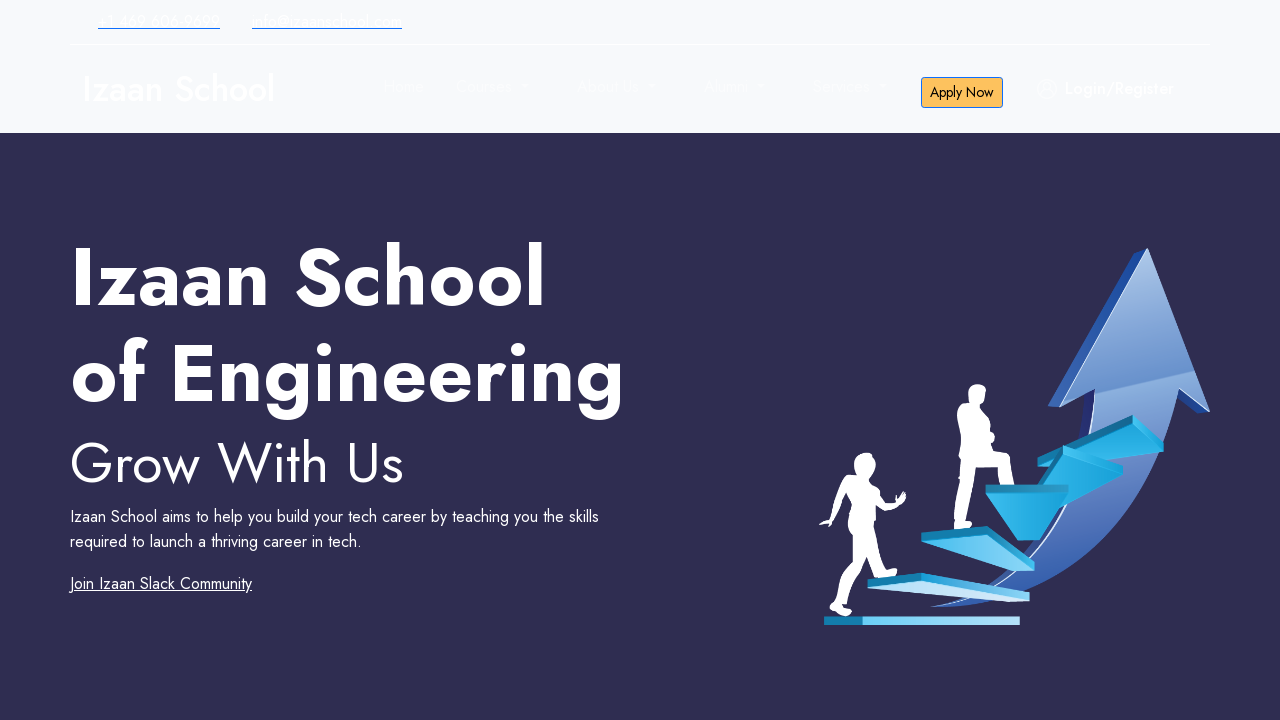

Navigated back to apply page using browser back button
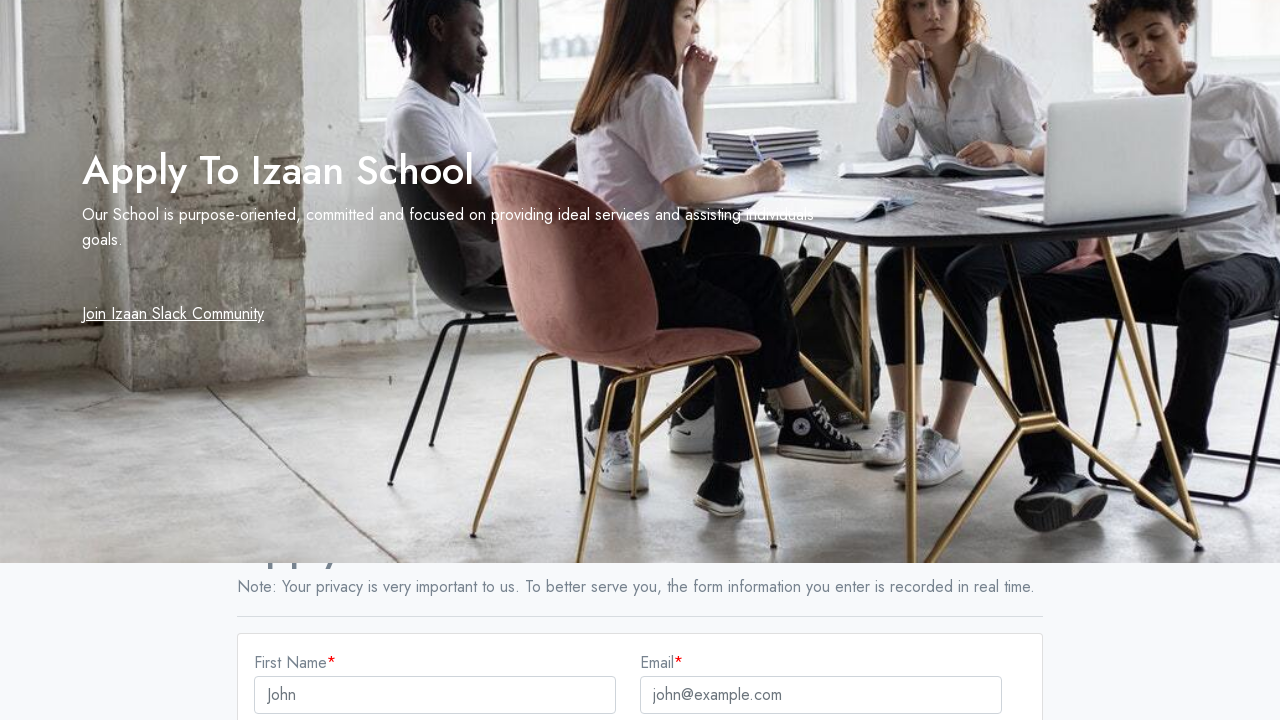

Navigated forward to main page using browser forward button
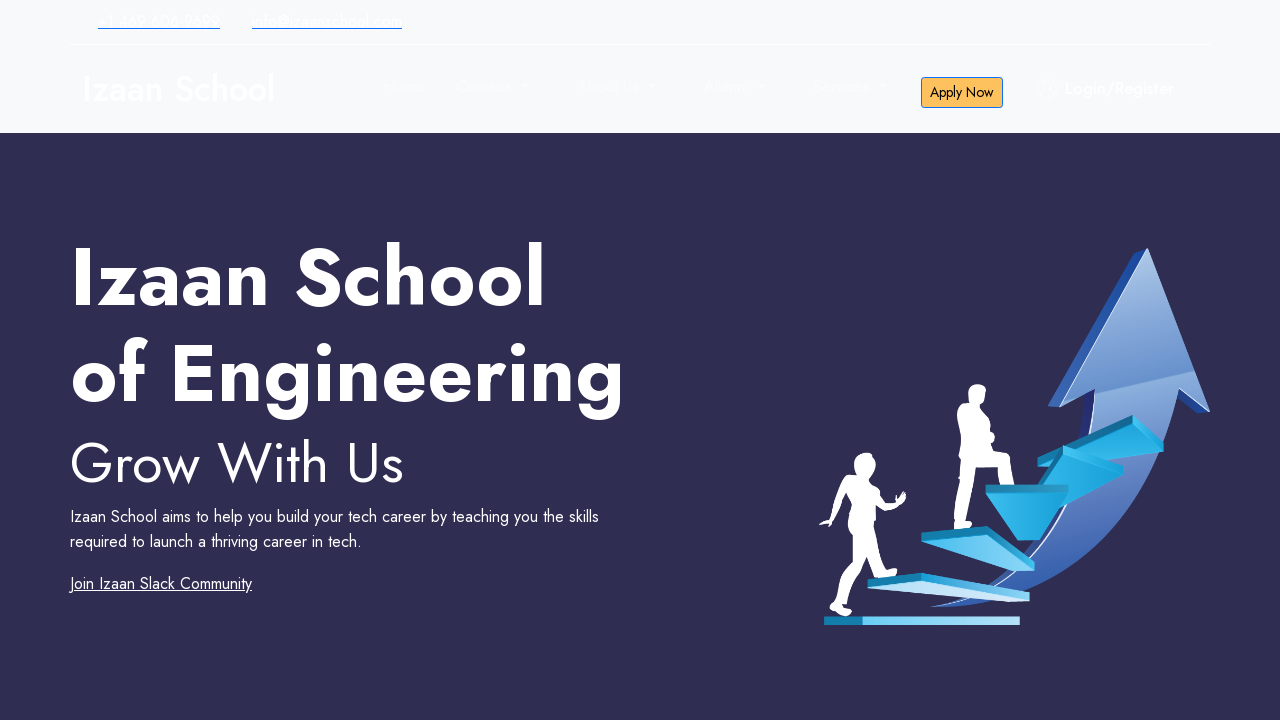

Refreshed the current page
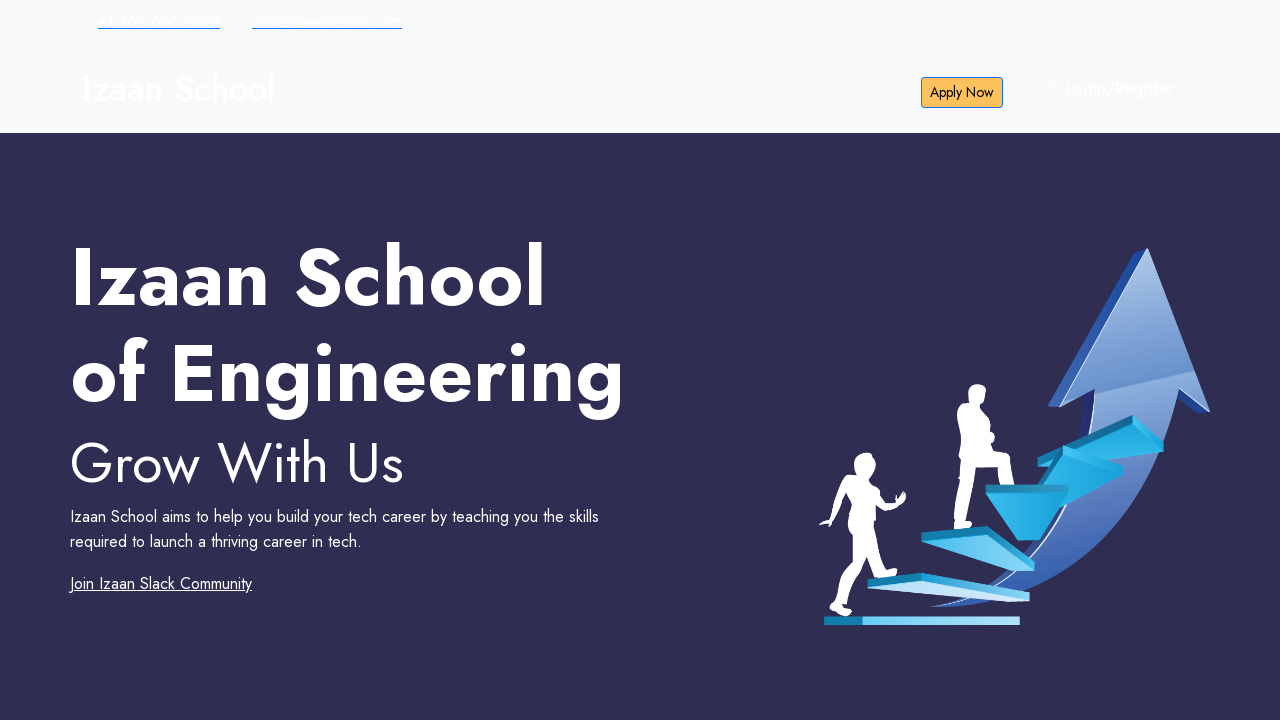

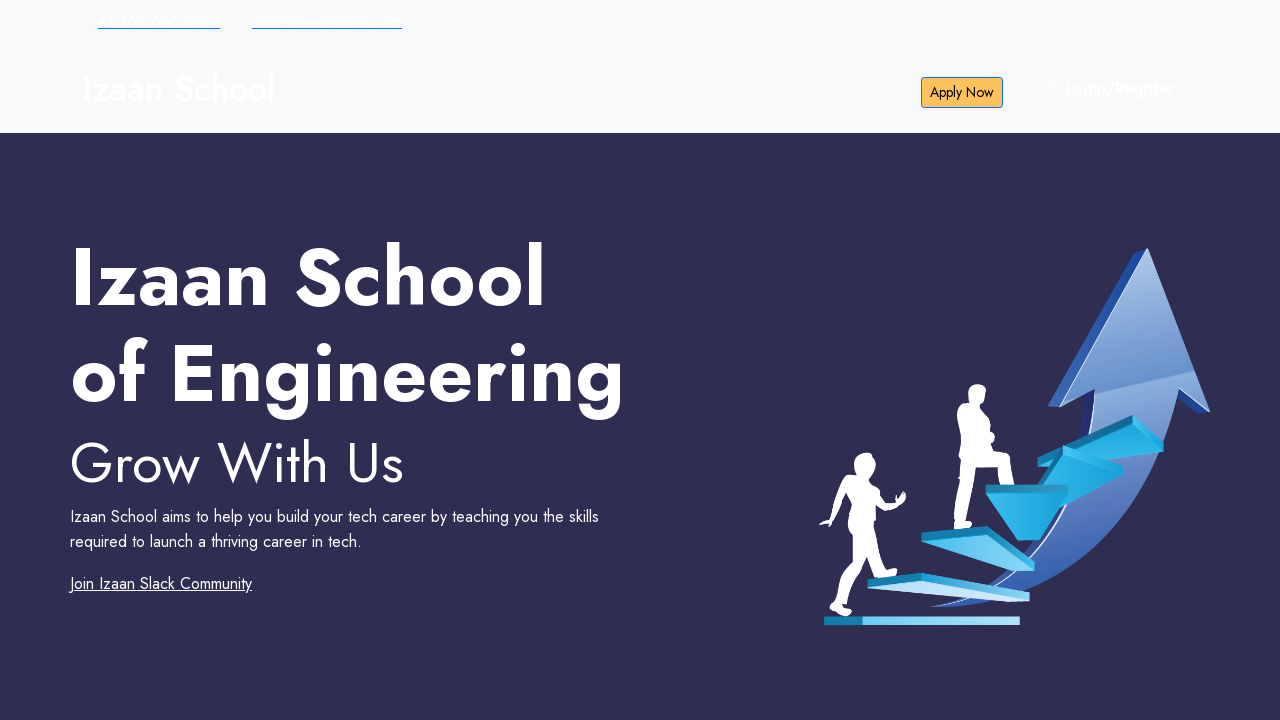